Tests table structure on a practice page by verifying the table exists and checking row/column counts and cell content accessibility

Starting URL: http://qaclickacademy.com/practice.php

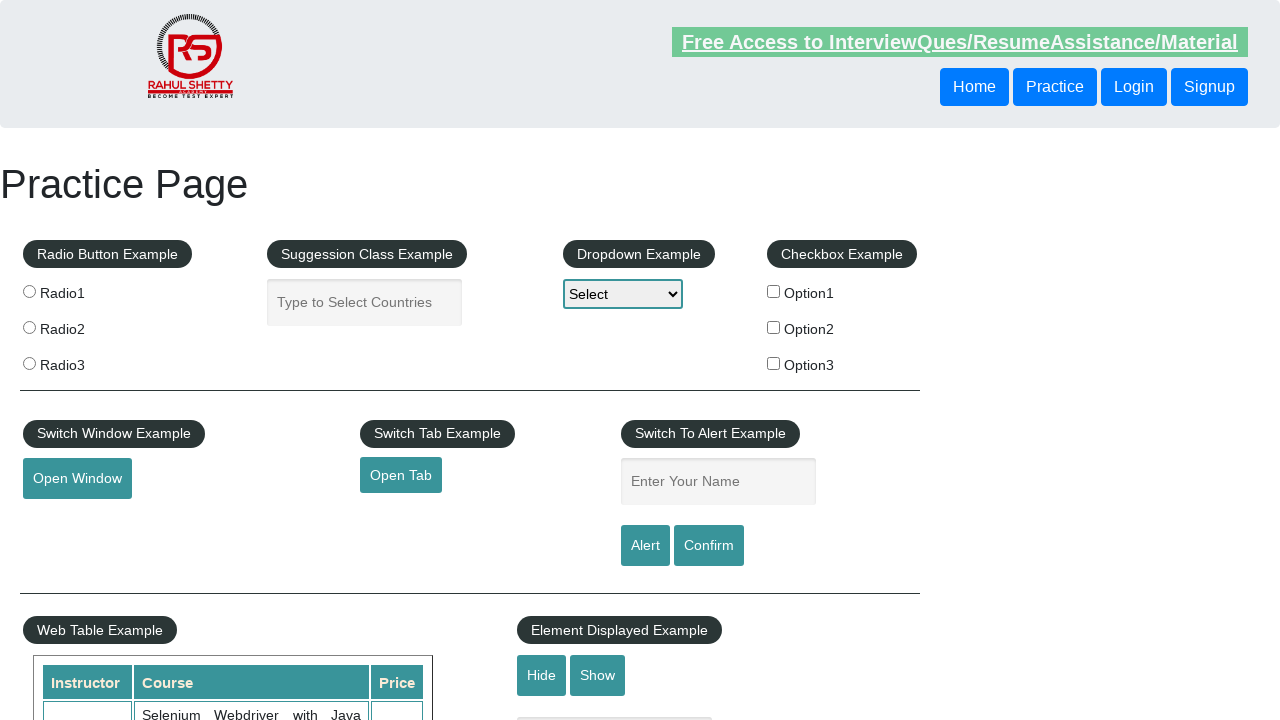

Waited for product table to be visible
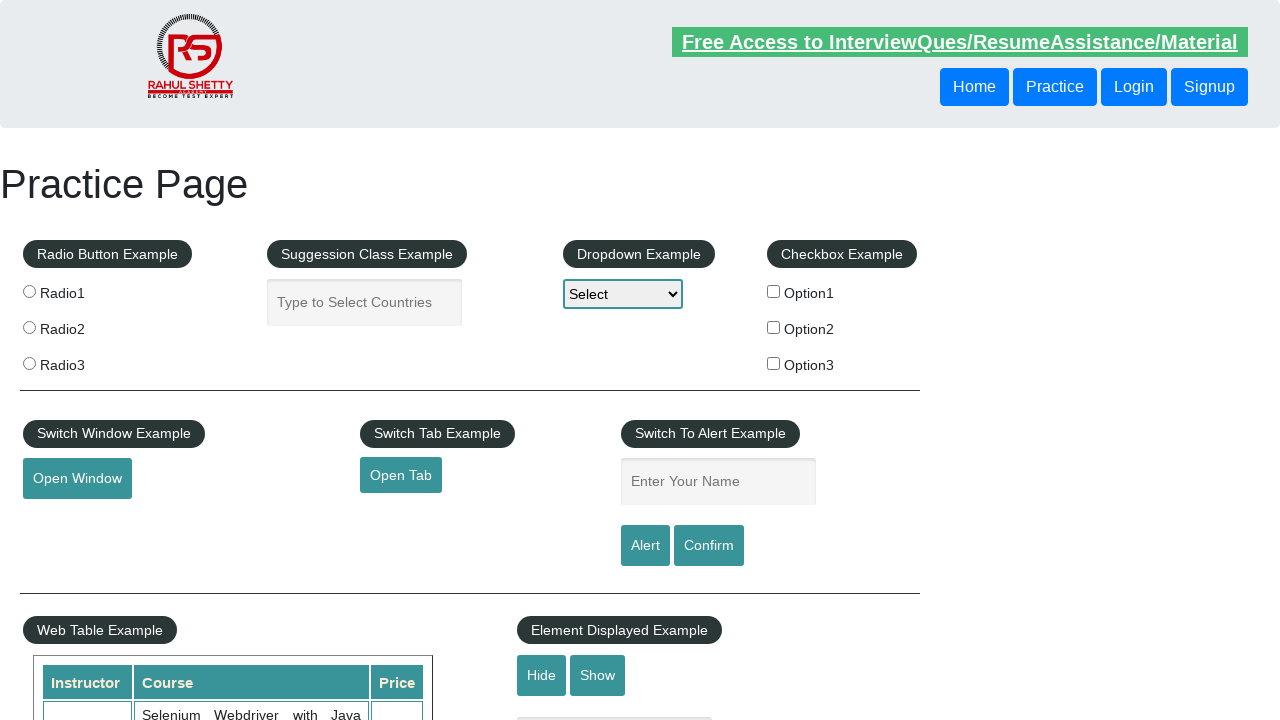

Located product table element
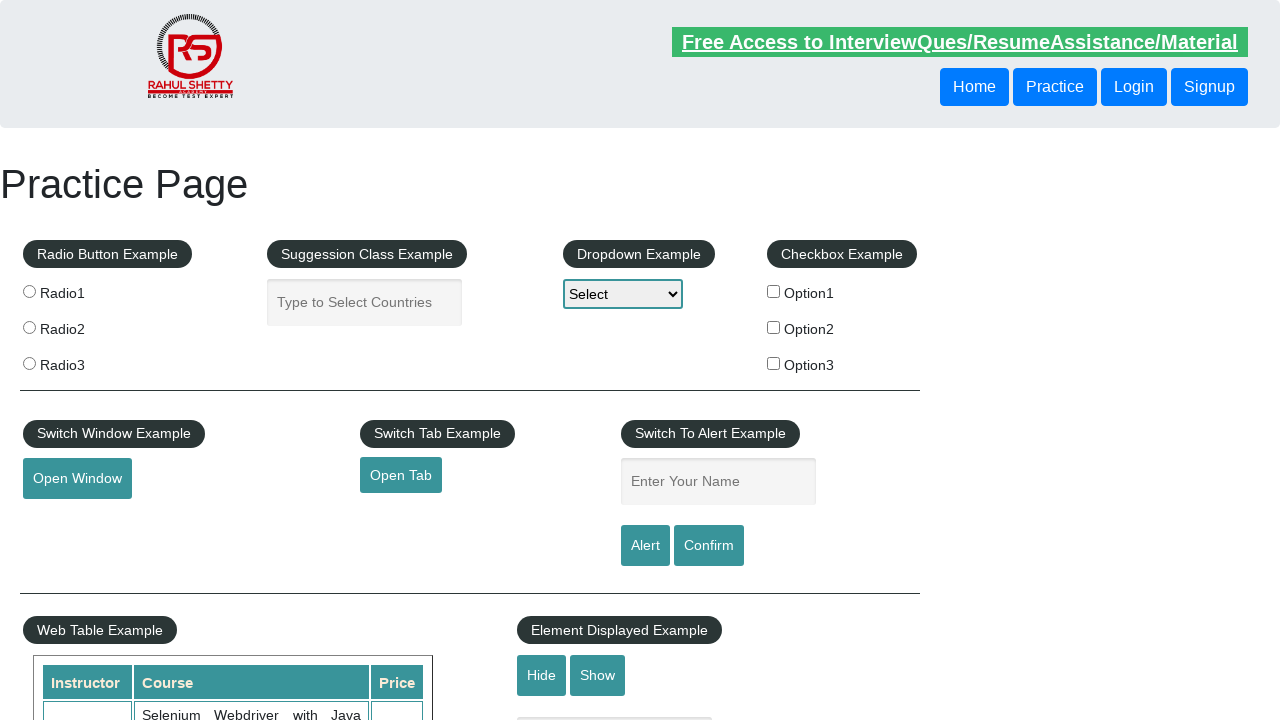

Located all table rows
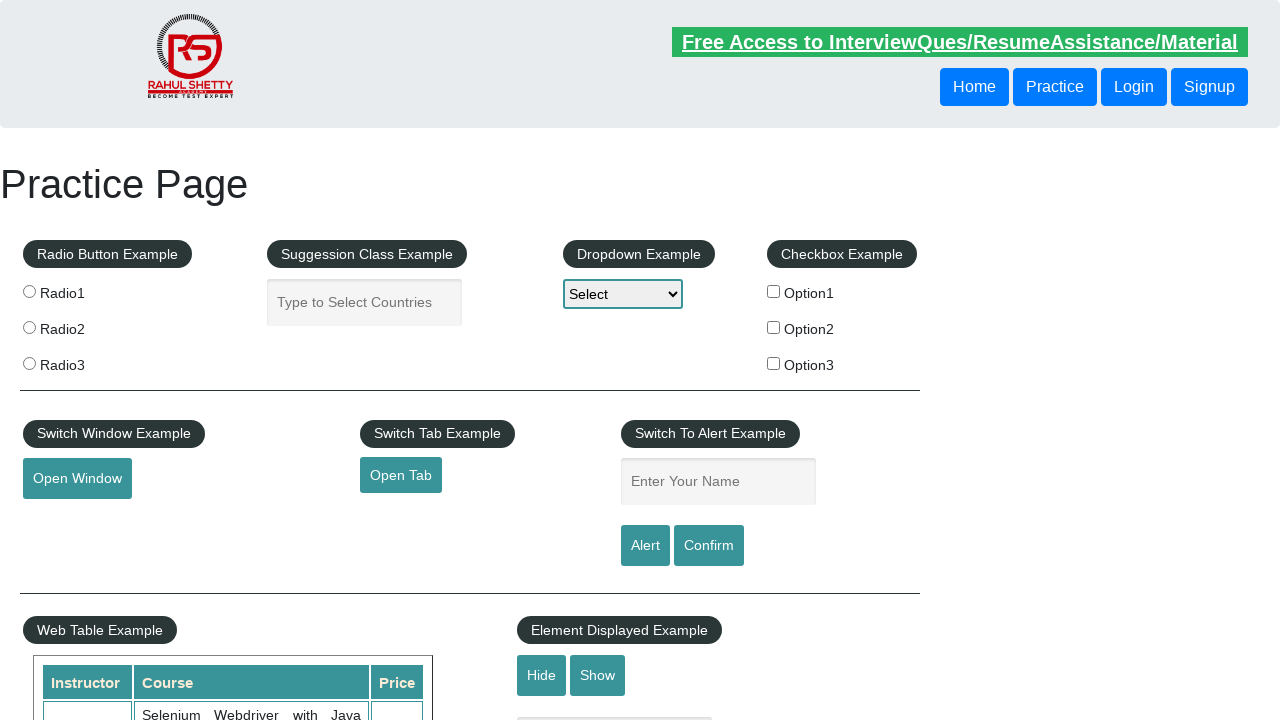

First table row is available
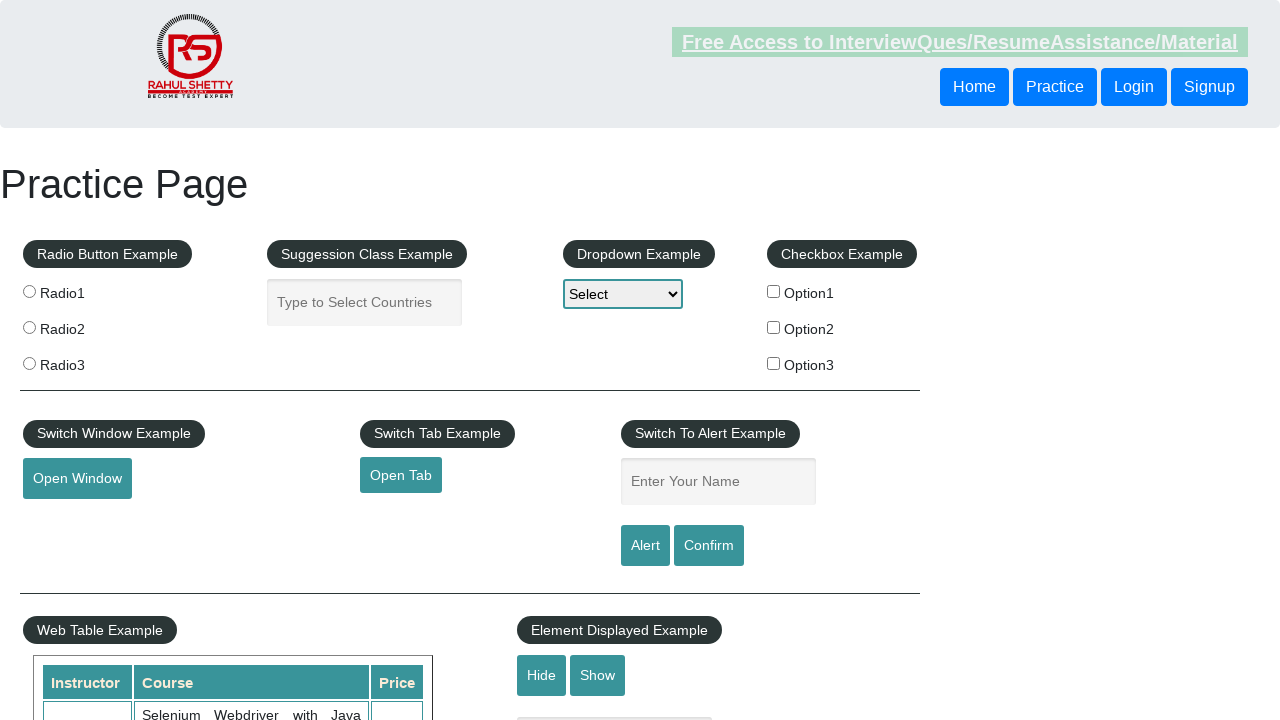

Located header cells in first row
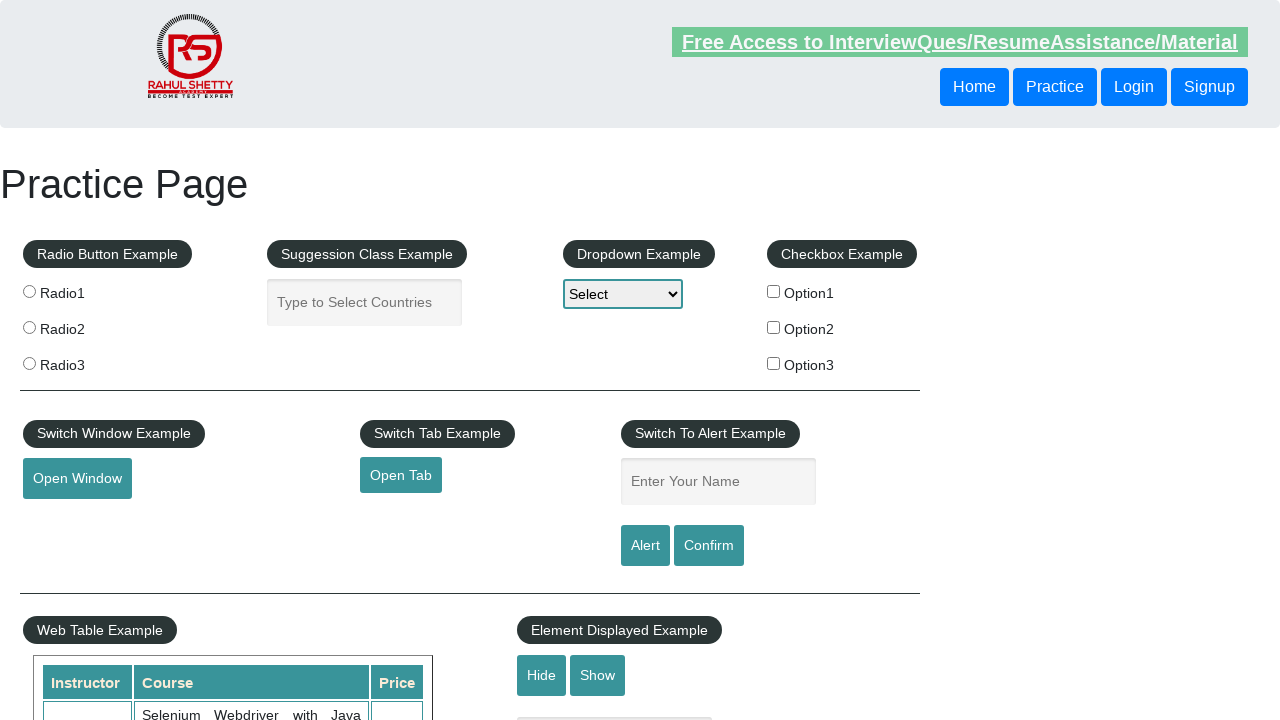

First header cell is available
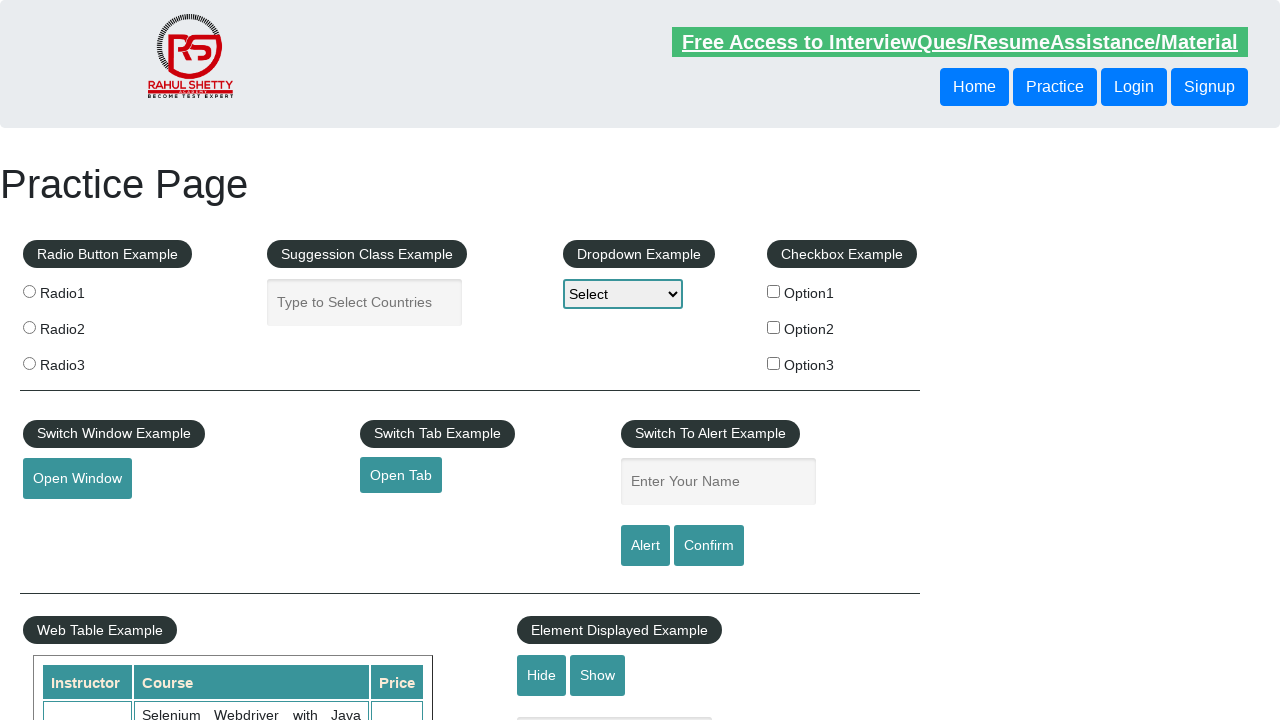

Located data cells in third row
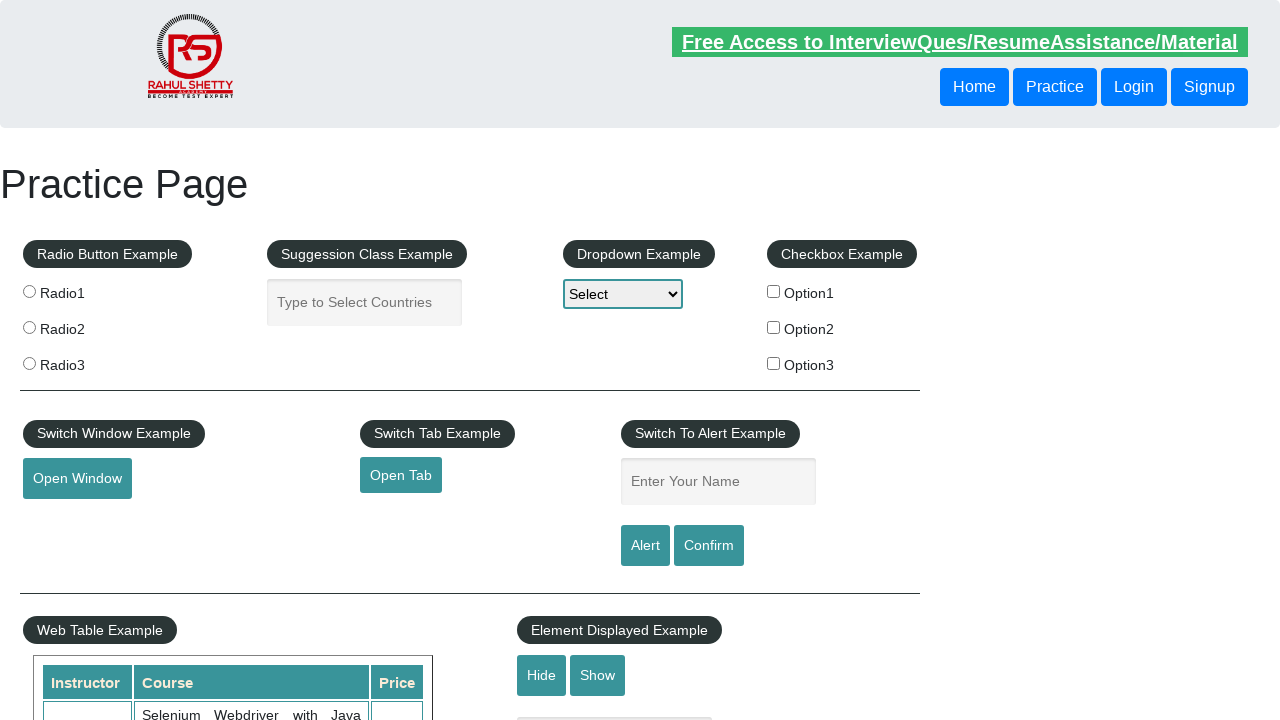

First cell in third row is available
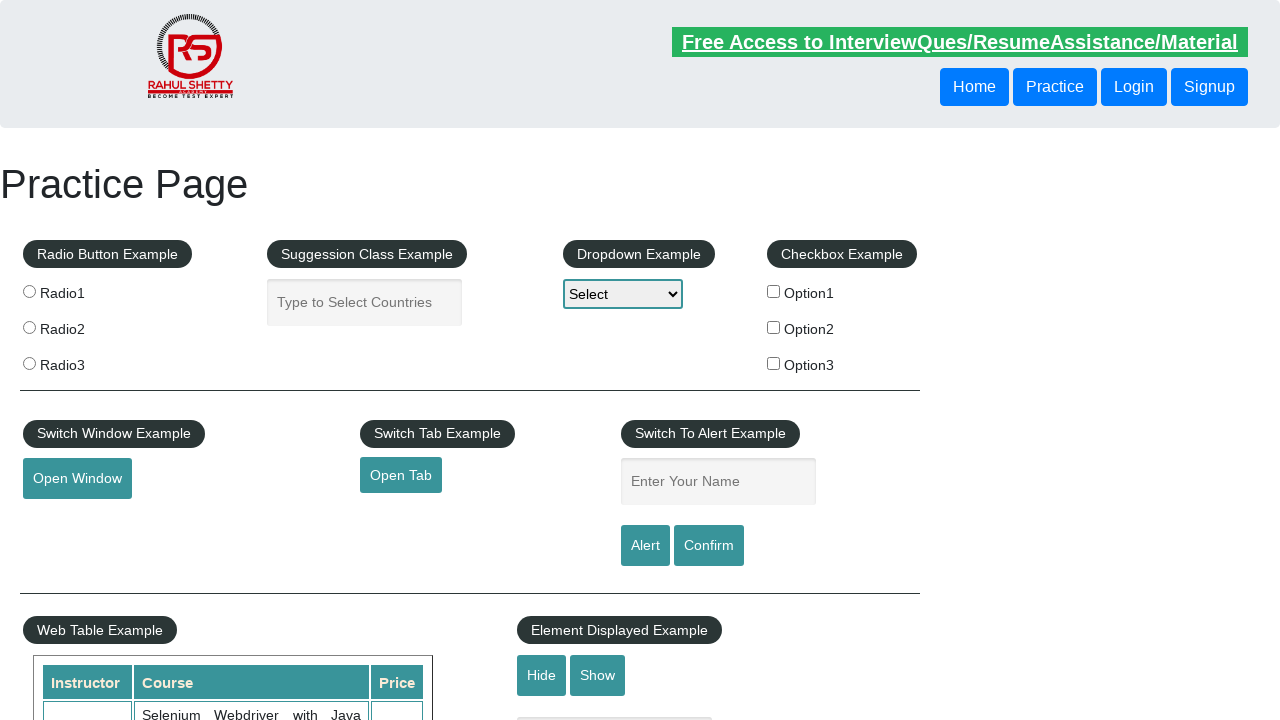

Retrieved text content from first cell of third row
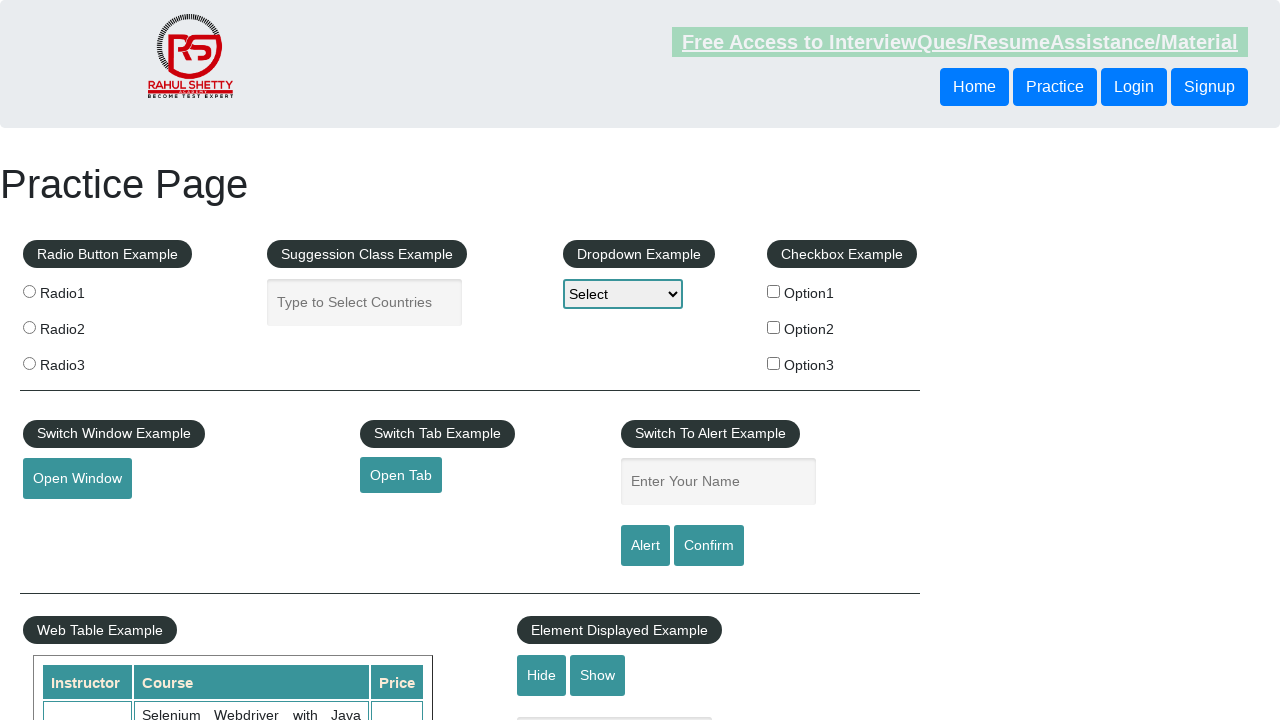

Retrieved text content from second cell of third row
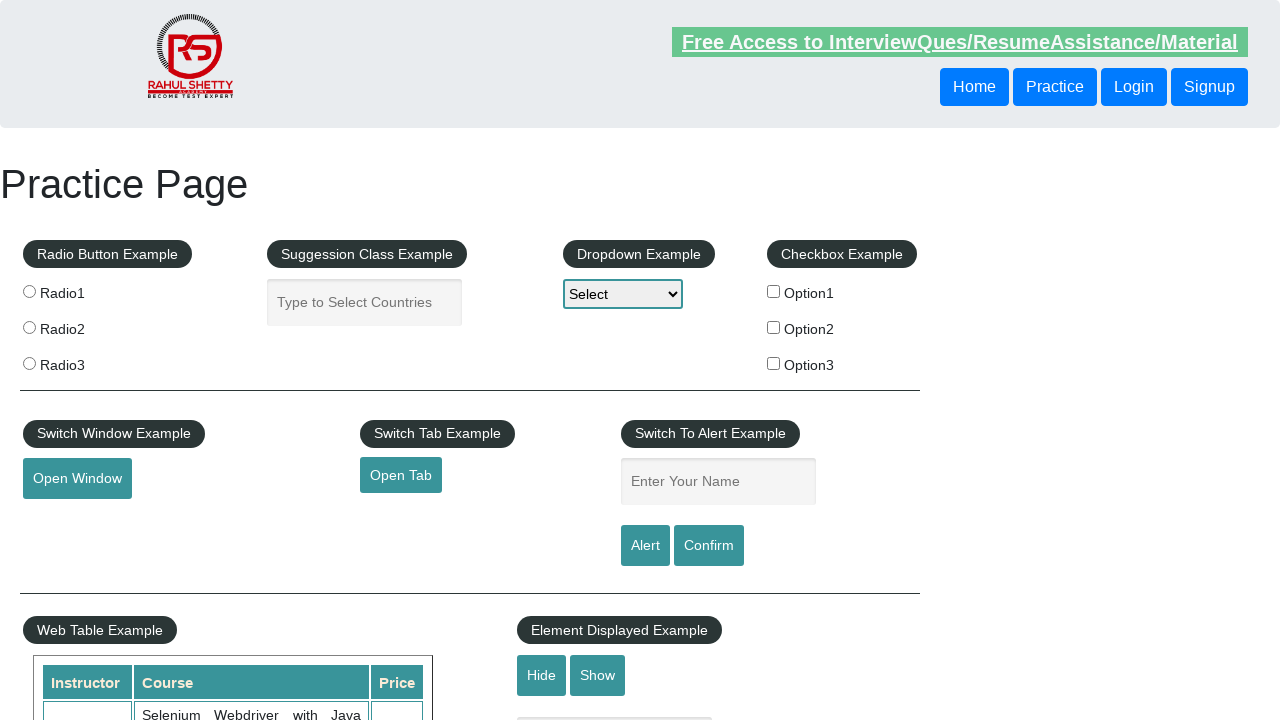

Retrieved text content from third cell of third row
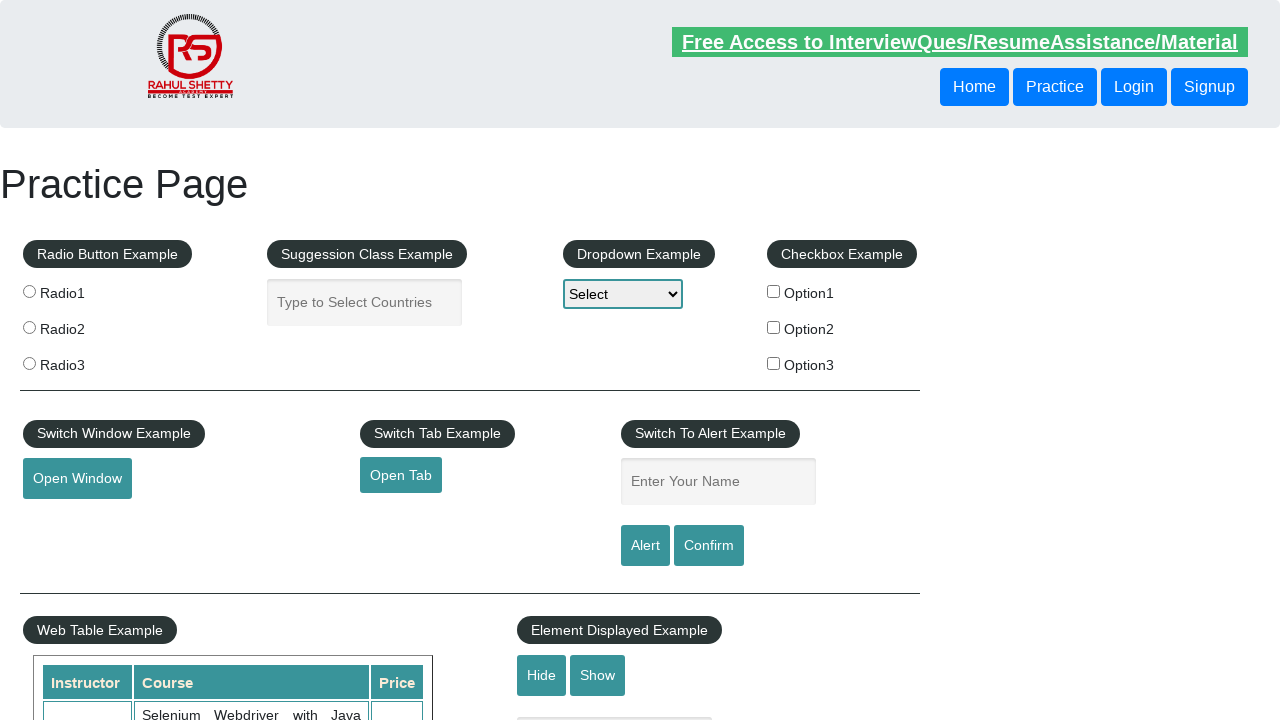

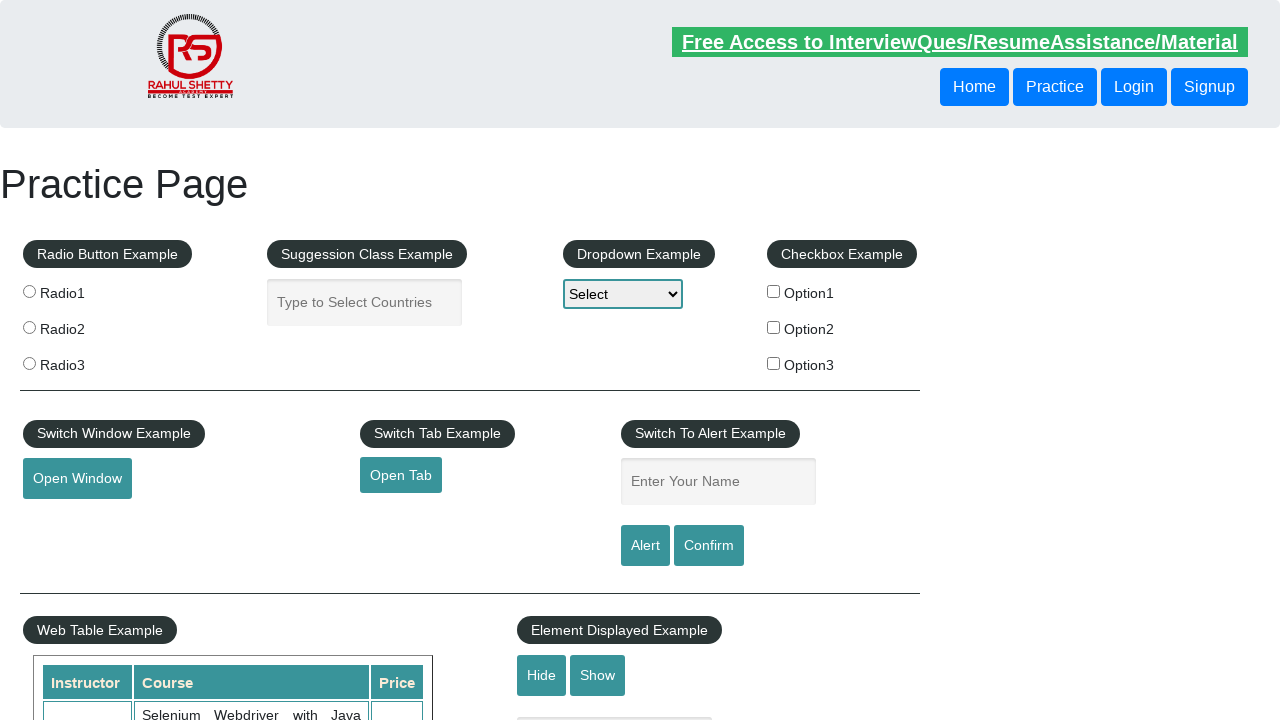